Demonstrates XPath traversal techniques by locating elements using sibling and parent relationships on an automation practice page

Starting URL: https://rahulshettyacademy.com/AutomationPractice/

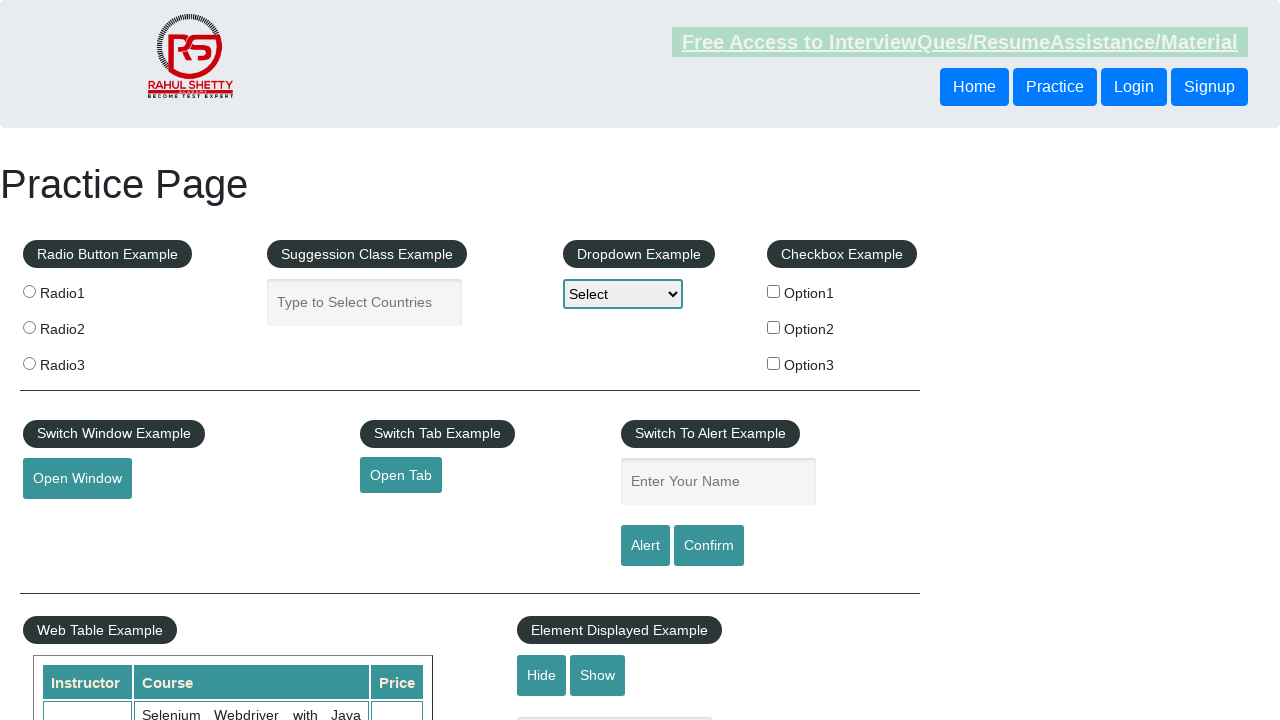

Navigated to automation practice page
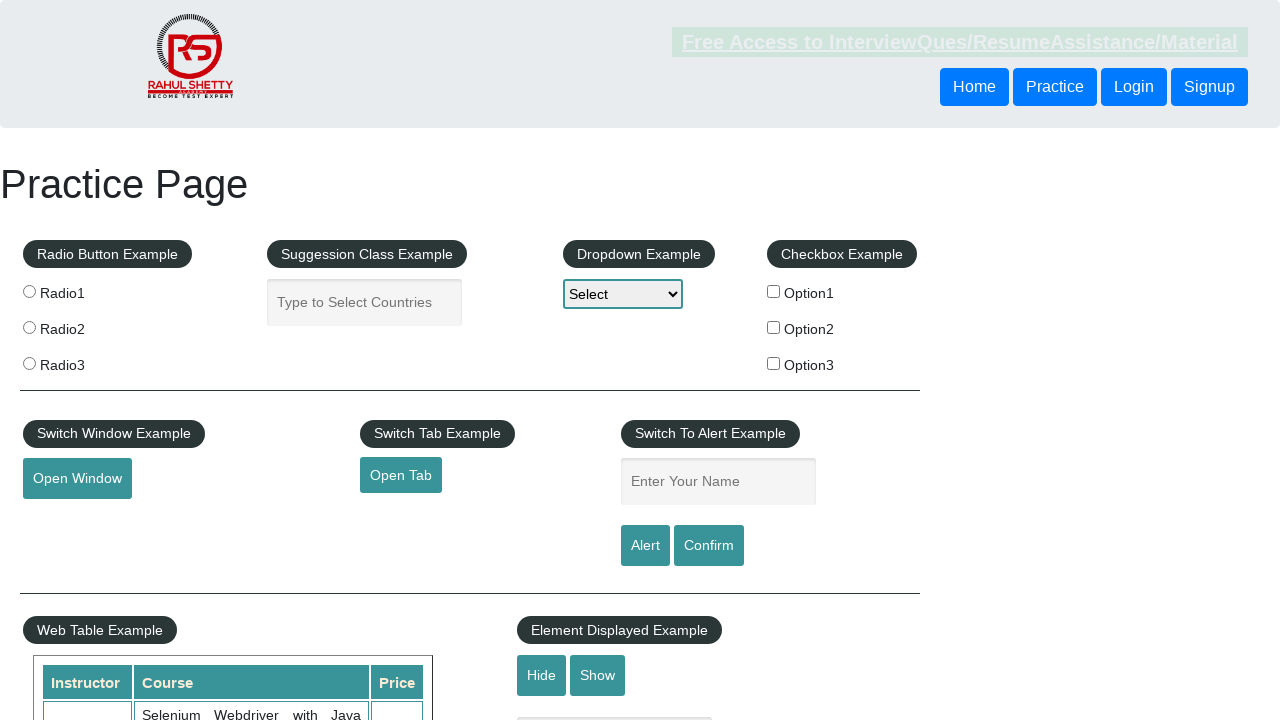

Located element using following-sibling XPath and retrieved text content
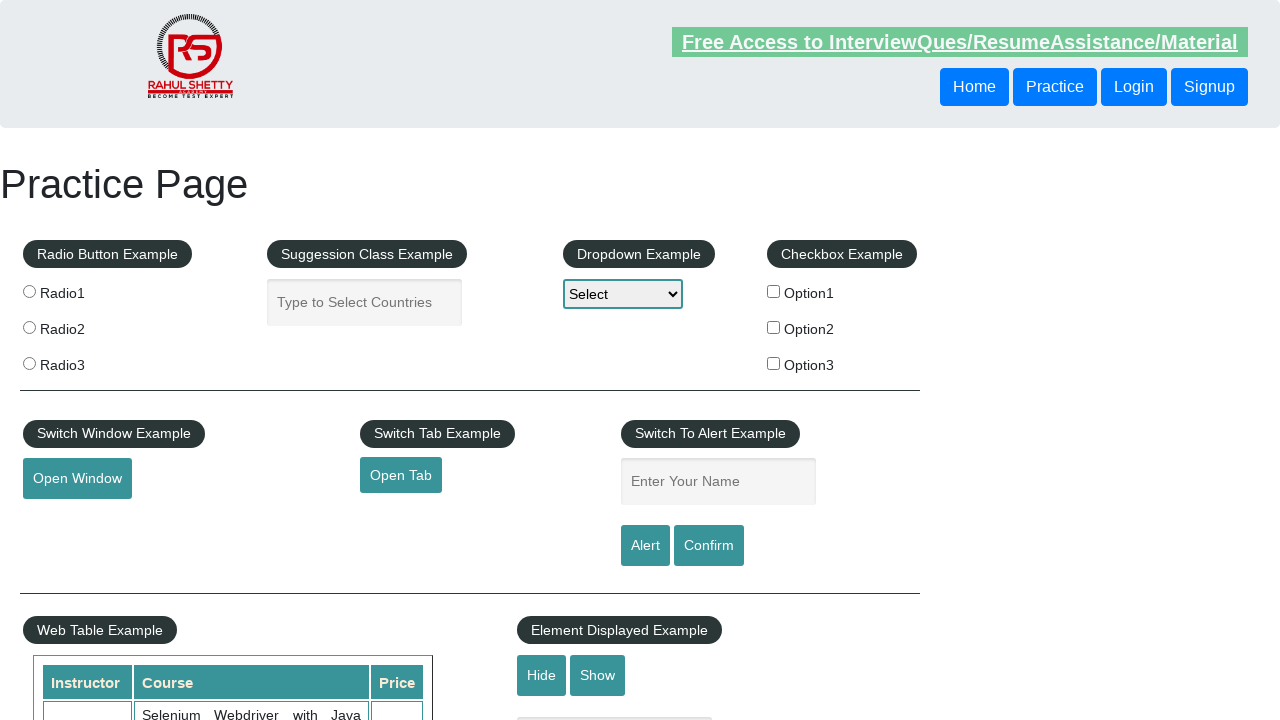

Located element using parent traversal XPath and retrieved text content
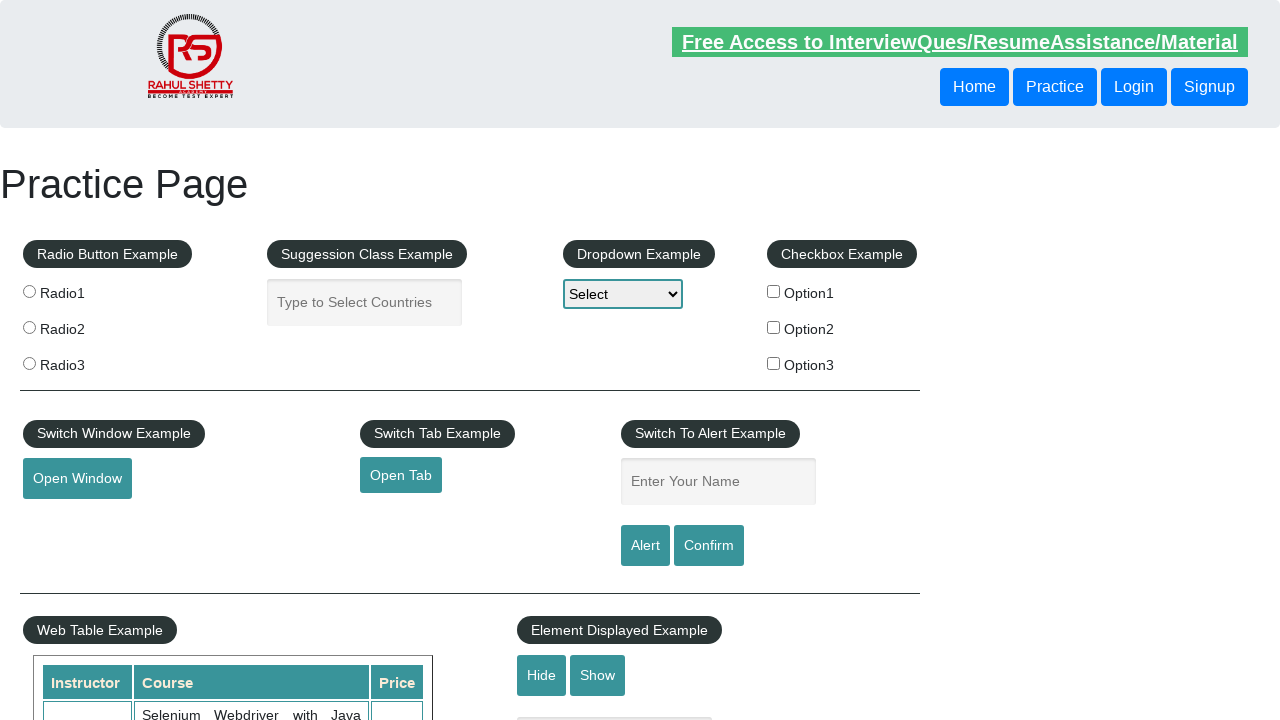

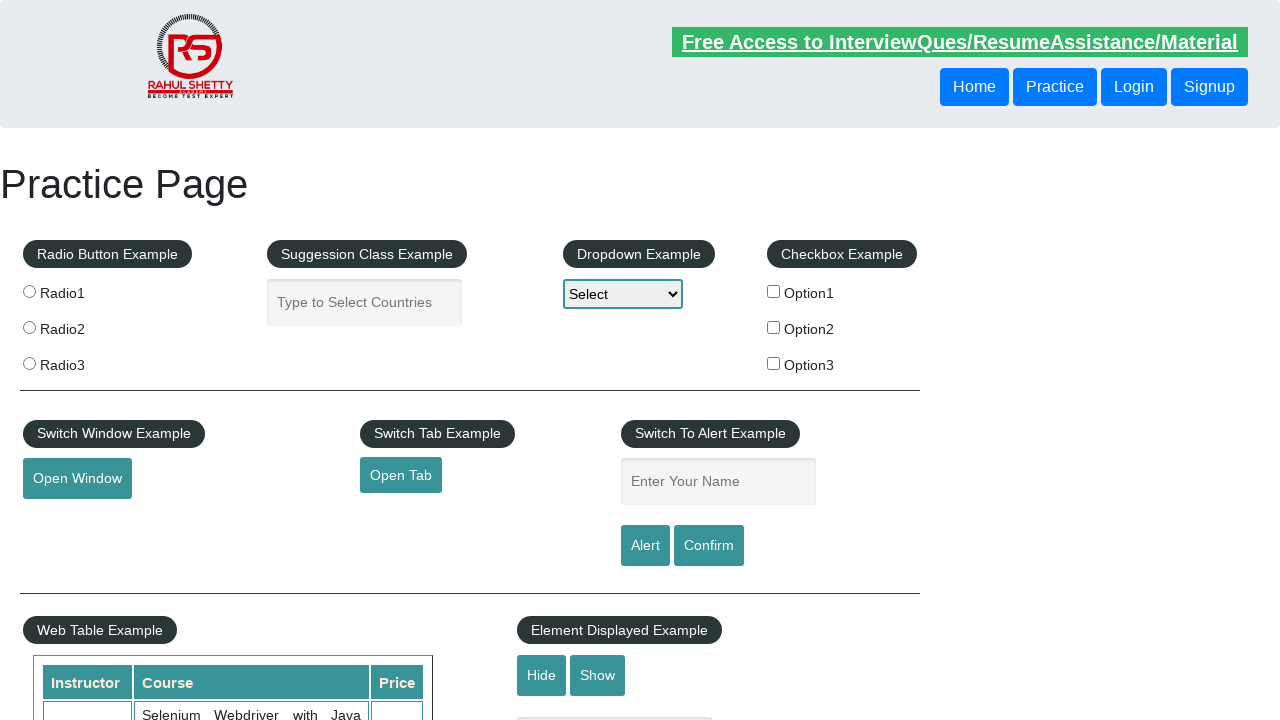